Tests hover functionality by hovering over an avatar image and verifying that the caption/additional information becomes visible.

Starting URL: http://the-internet.herokuapp.com/hovers

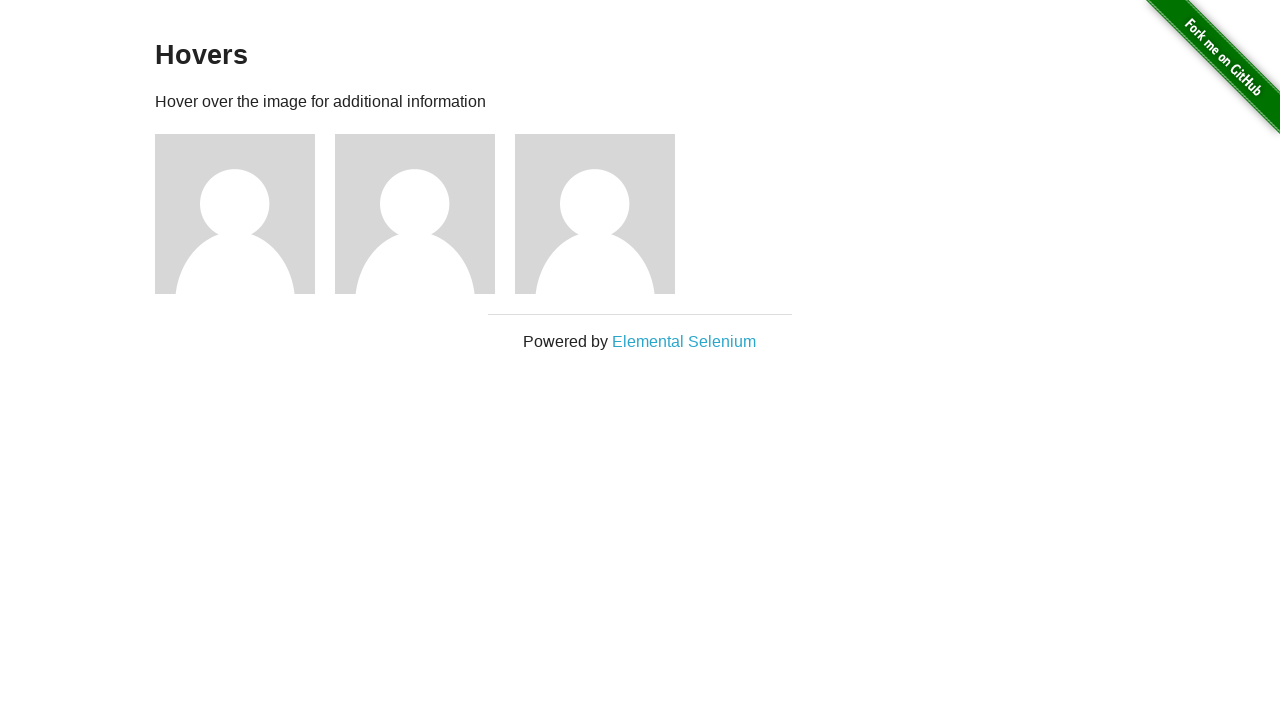

Located the first avatar figure element
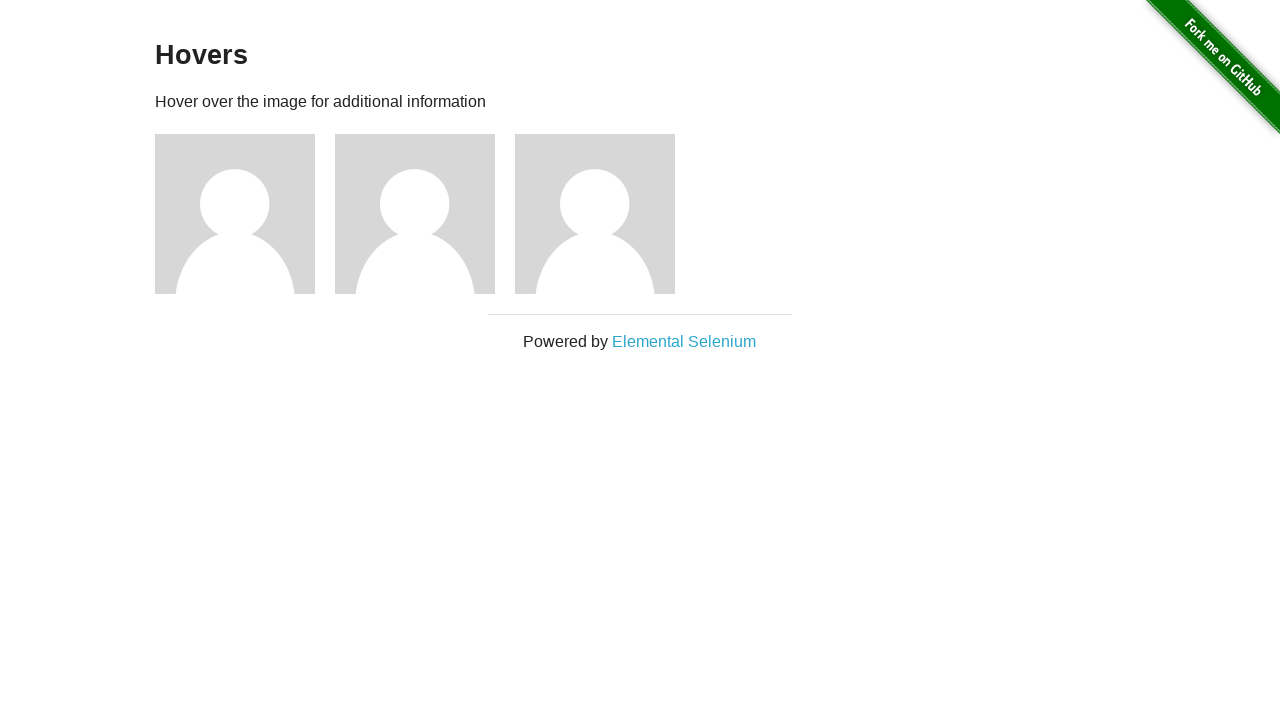

Hovered over the avatar image at (245, 214) on .figure >> nth=0
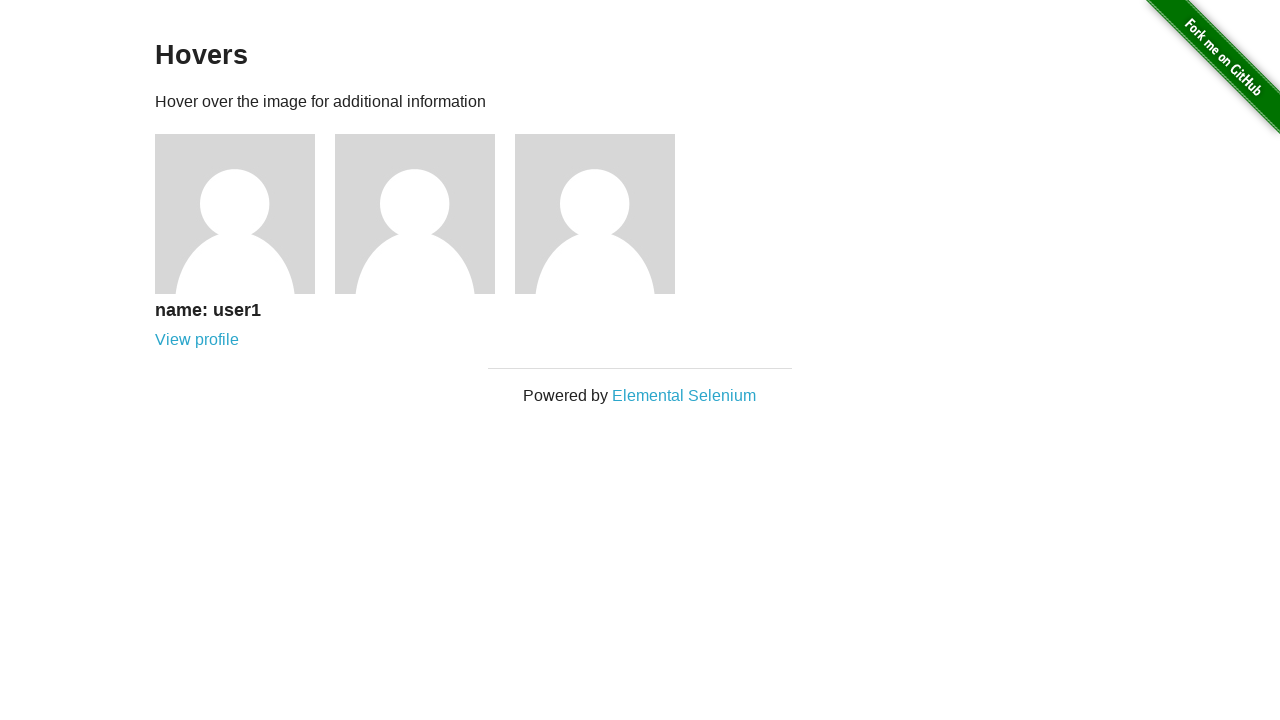

Located the avatar caption element
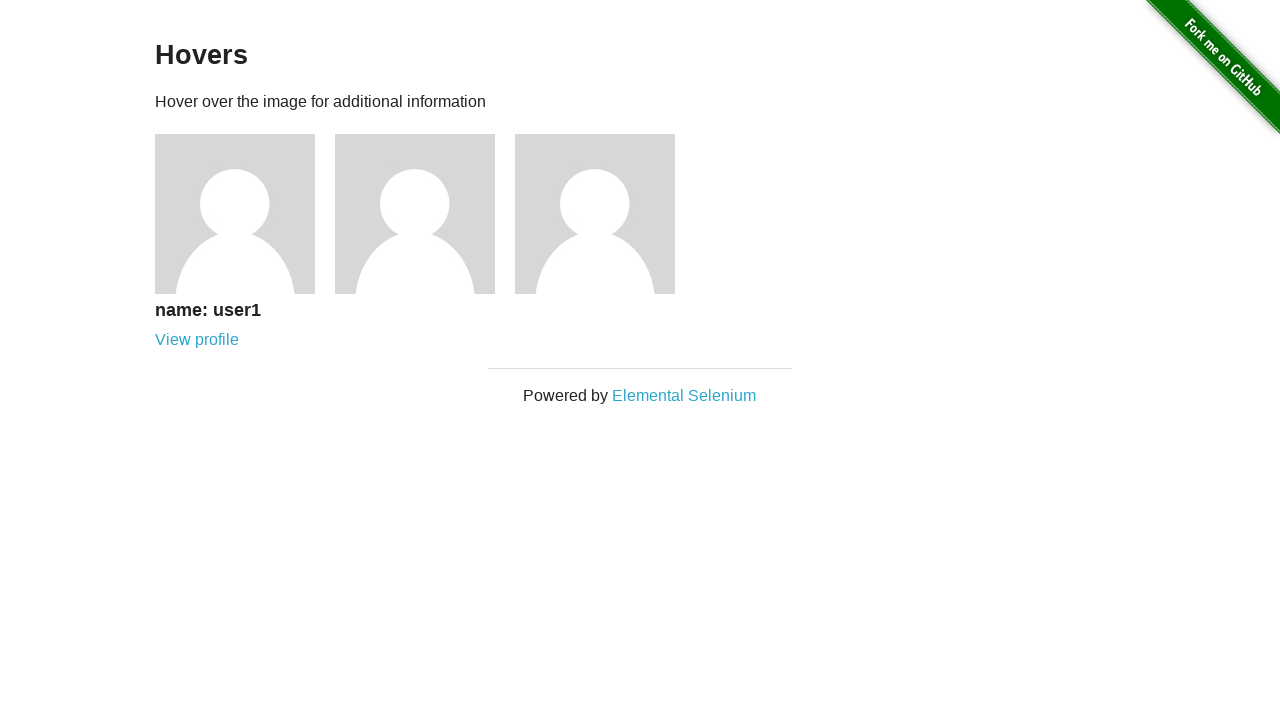

Caption became visible after hover
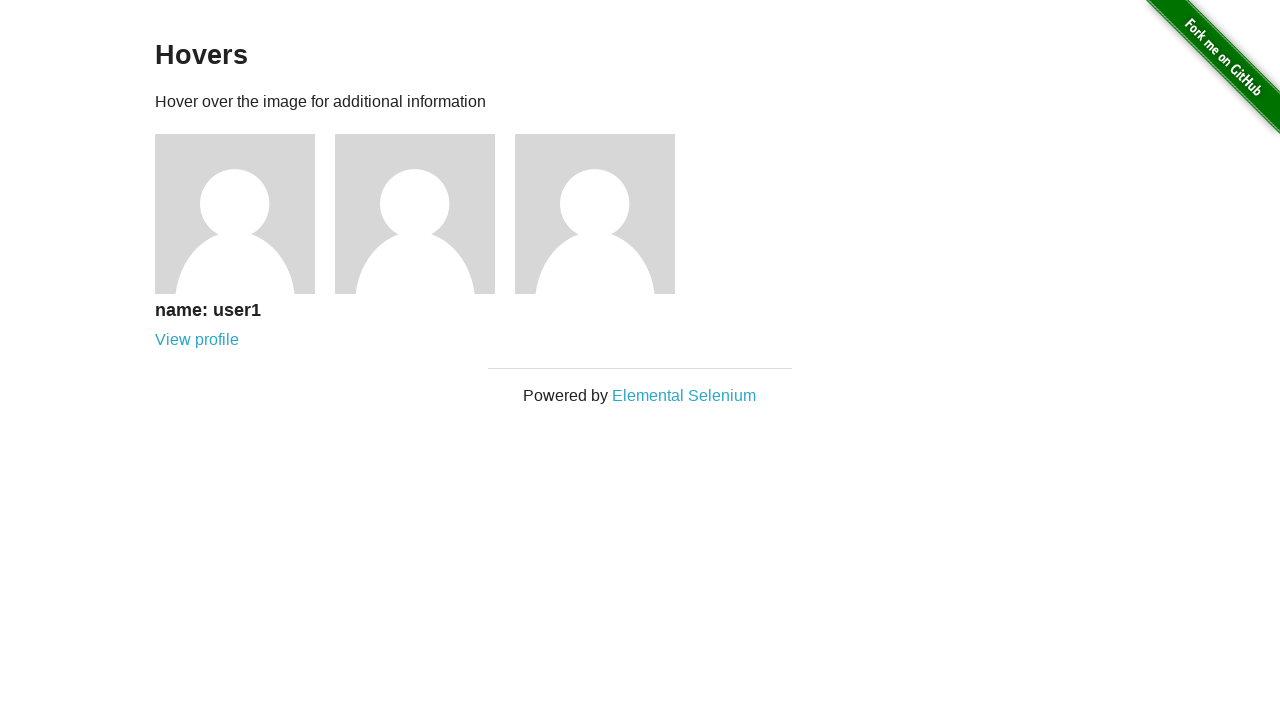

Verified that the caption is visible
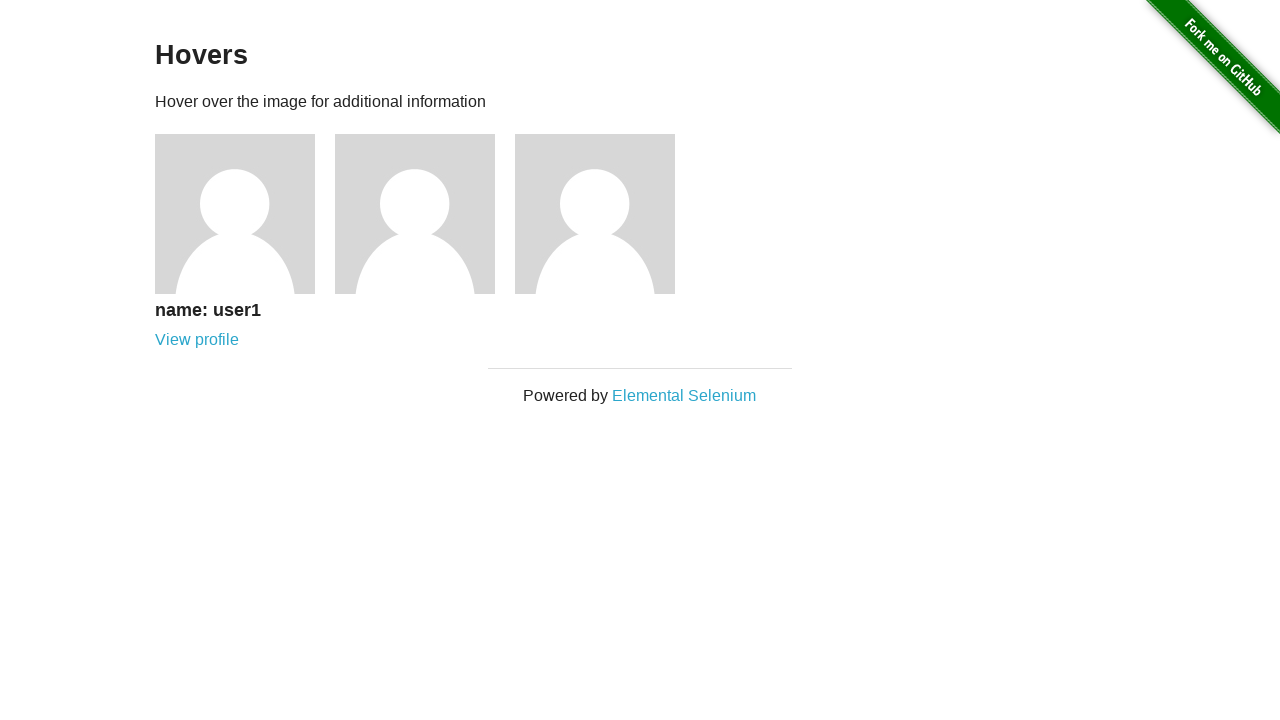

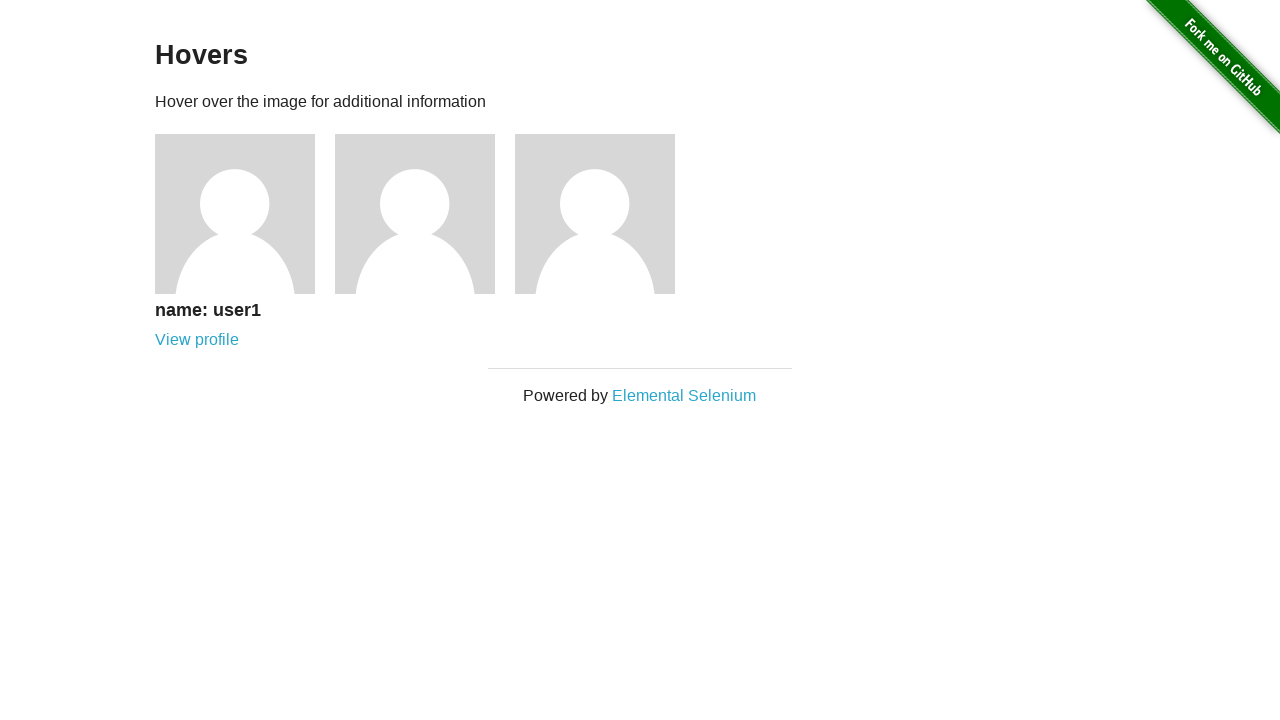